Tests form interaction by clicking a checkbox, selecting a dropdown option based on the checkbox value, entering text in an input field, and handling a JavaScript alert

Starting URL: https://rahulshettyacademy.com/AutomationPractice

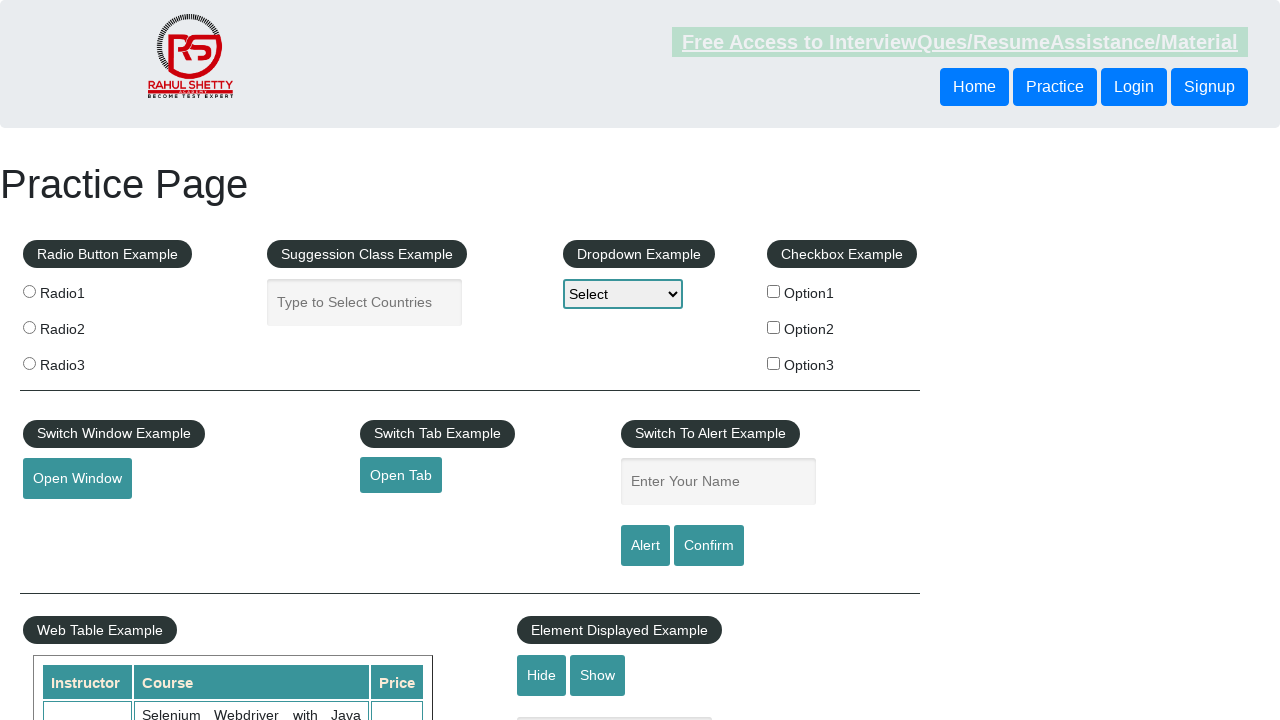

Clicked checkbox with value 'option3' at (774, 363) on input[value='option3']
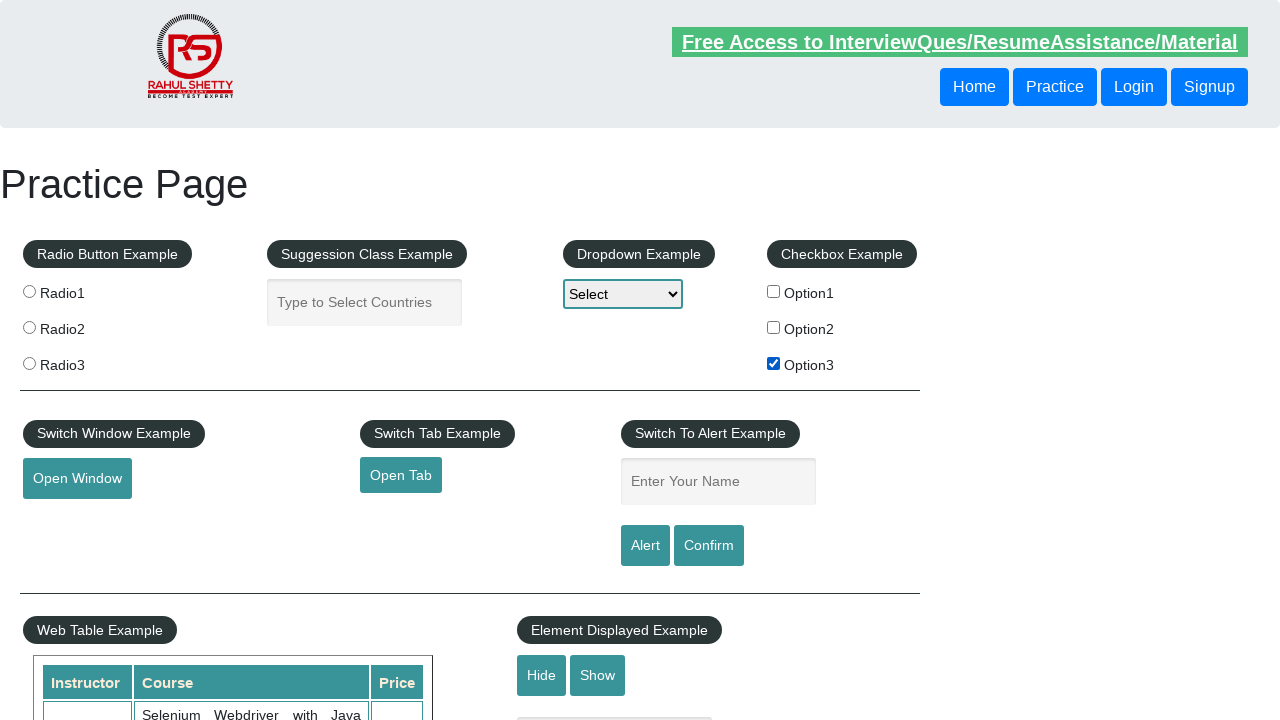

Selected 'option3' from dropdown menu on #dropdown-class-example
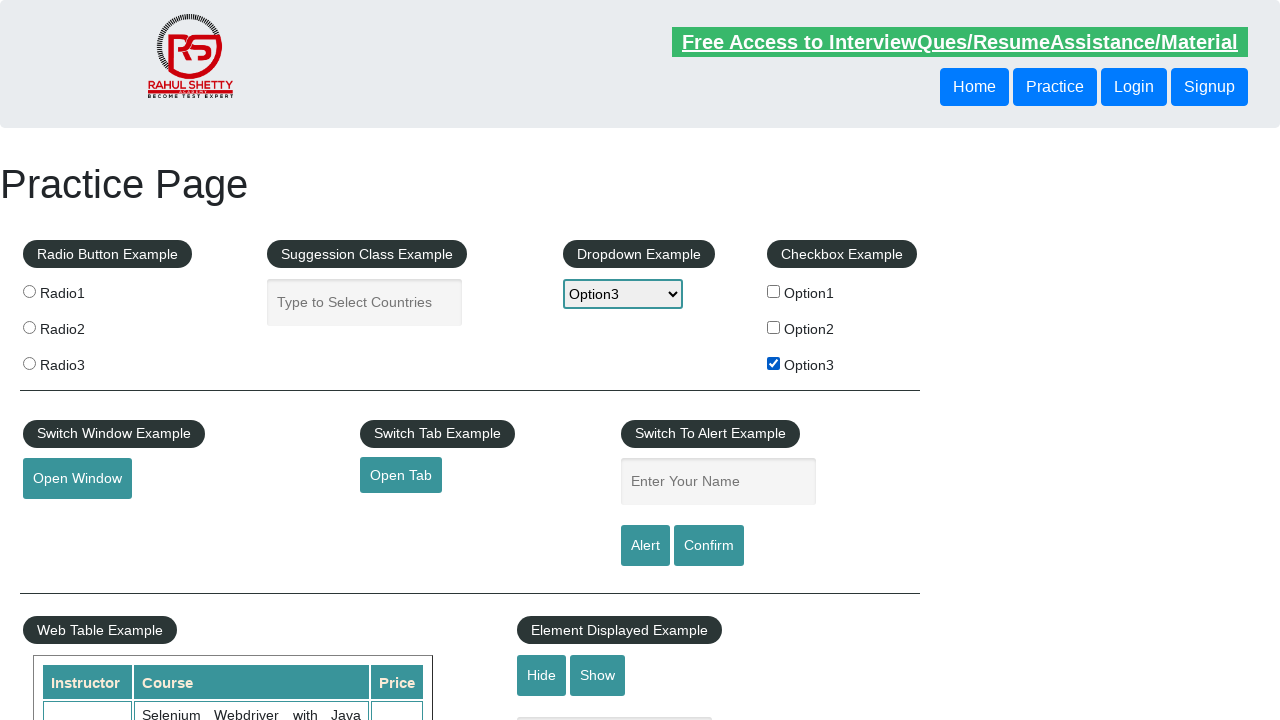

Entered 'option3' in name input field on input#name.inputs
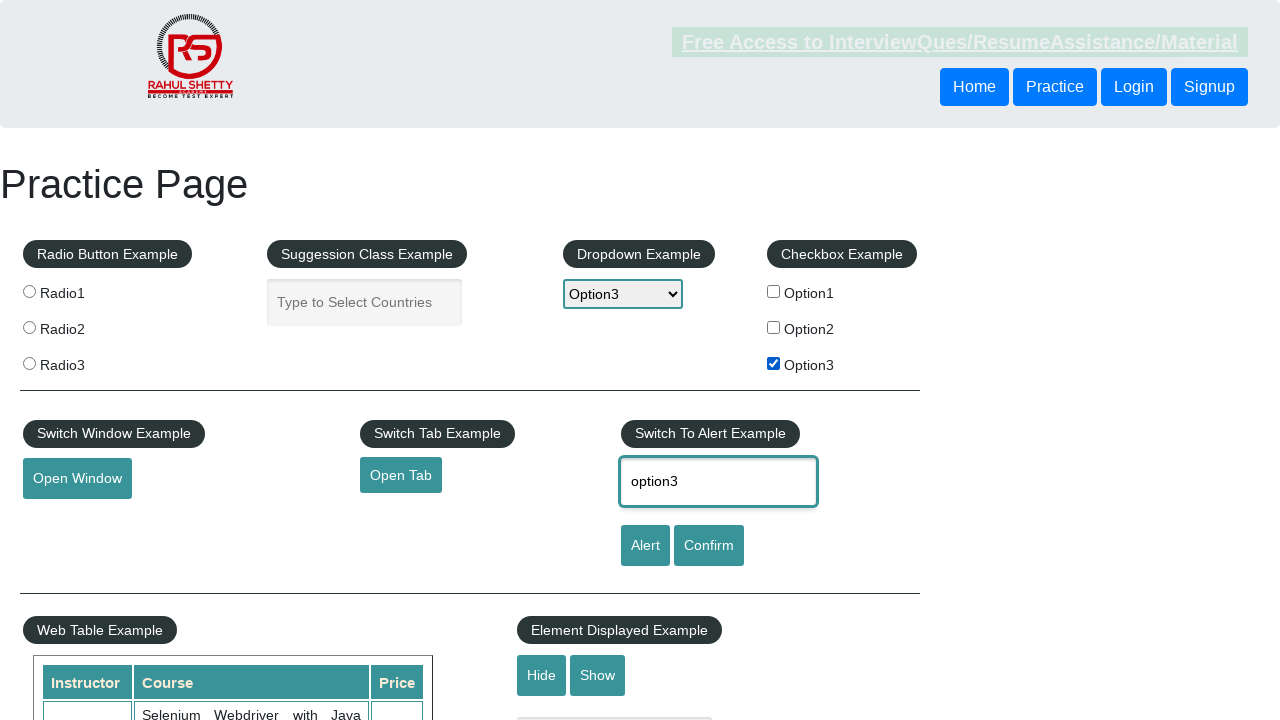

Clicked alert button to trigger JavaScript alert at (645, 546) on #alertbtn
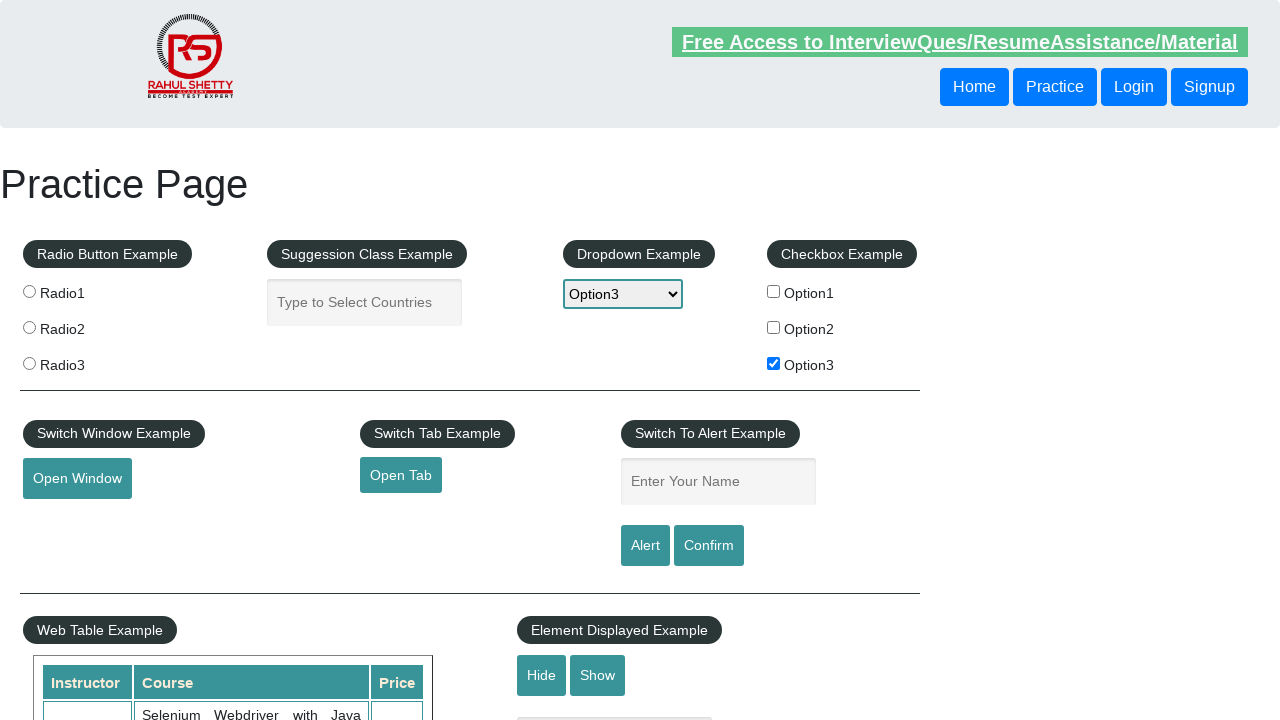

Set up dialog handler to accept alerts
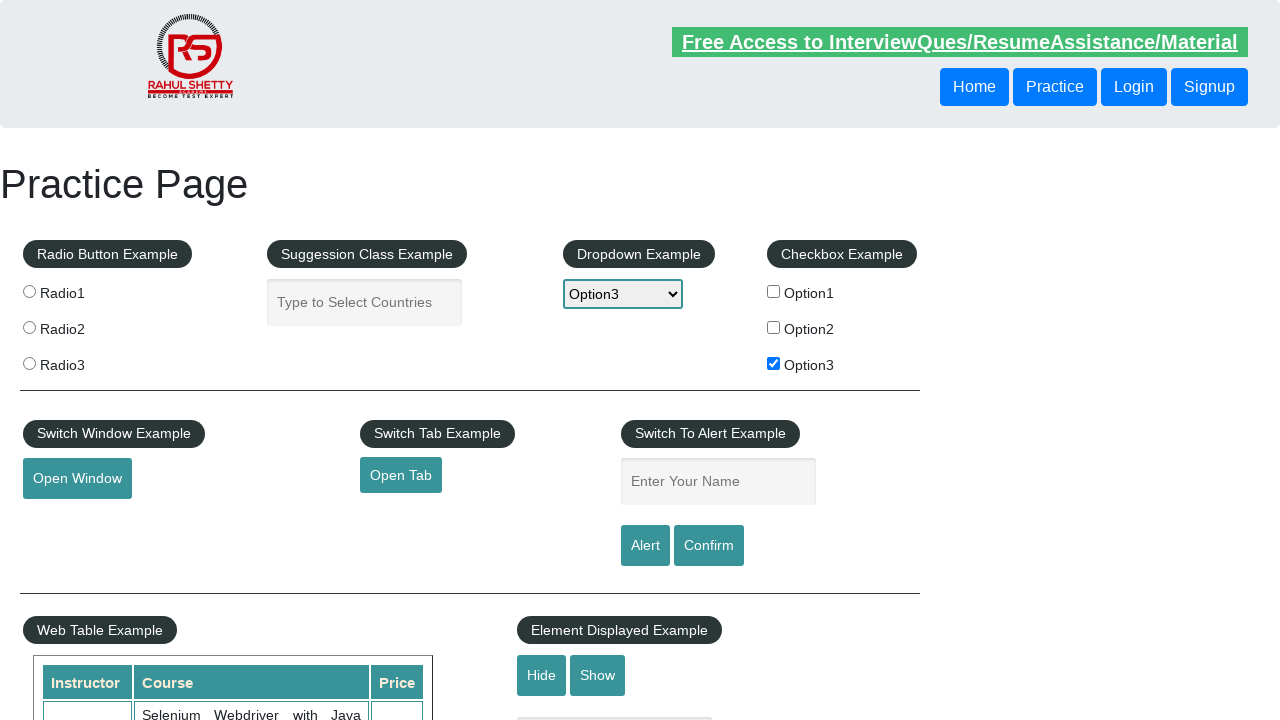

Waited 1000ms for alert to be processed
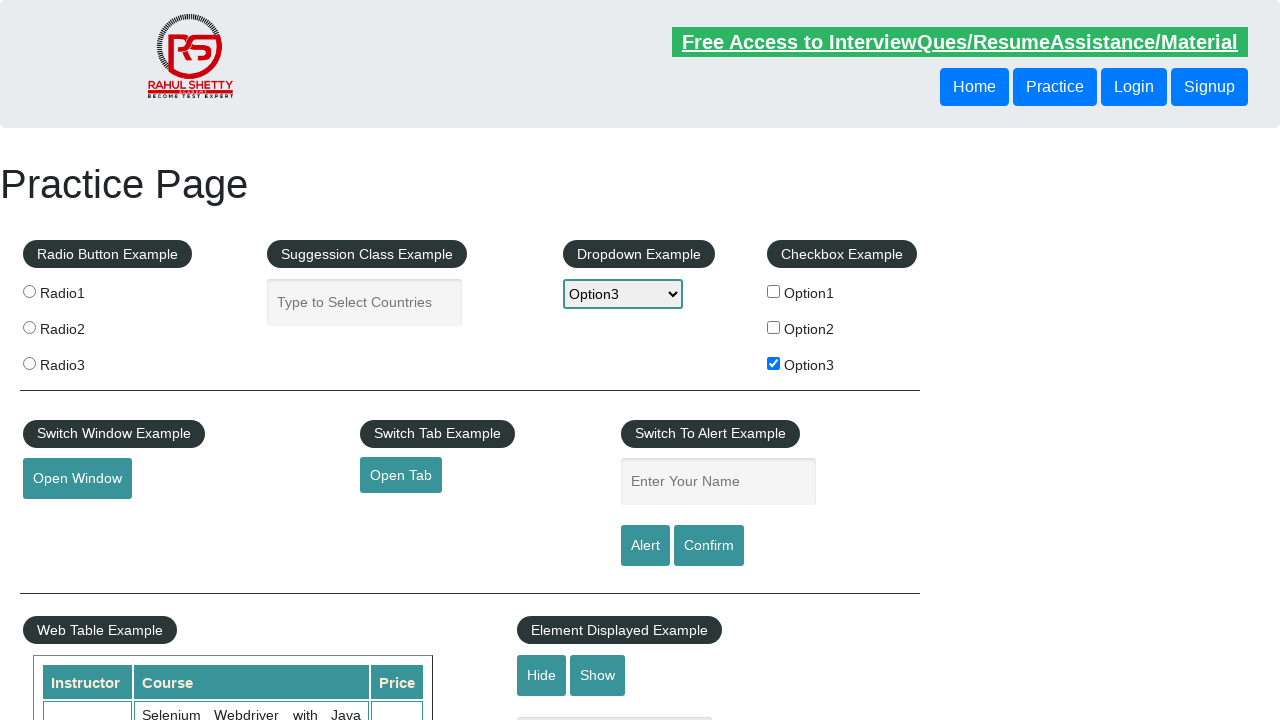

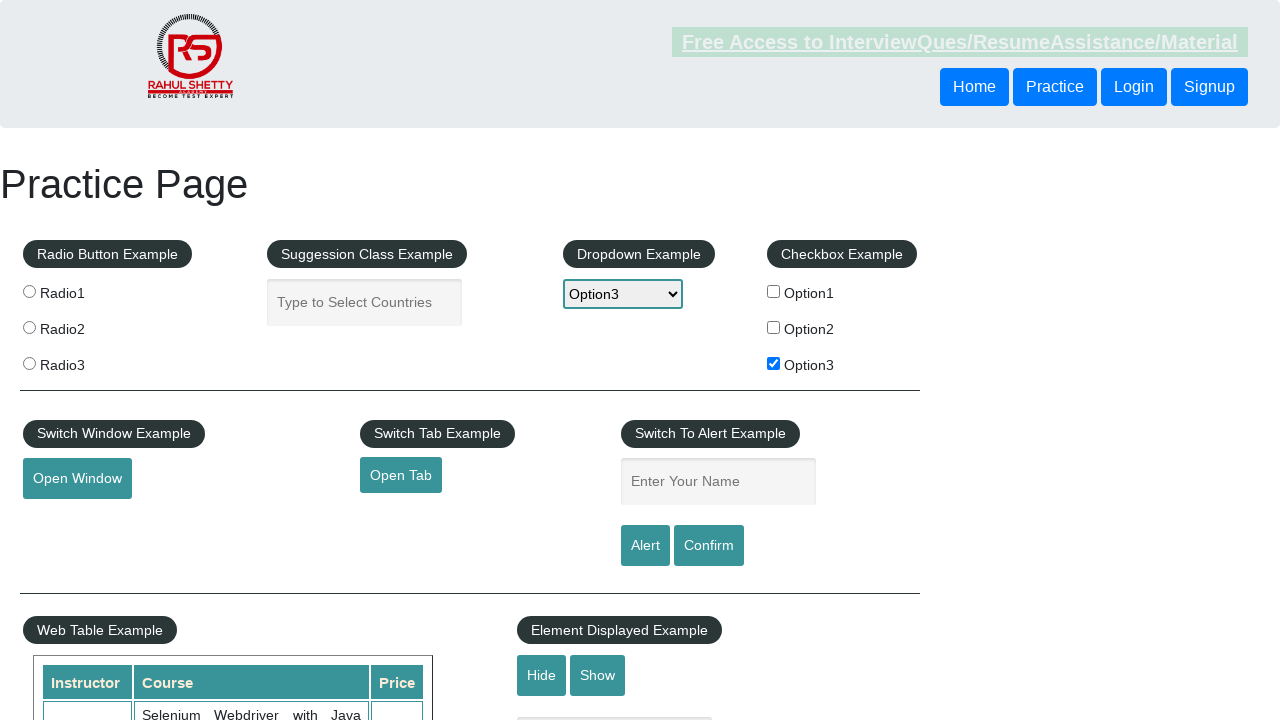